Tests checking and unchecking a checkbox and verifying its state.

Starting URL: https://testautomationpractice.blogspot.com/

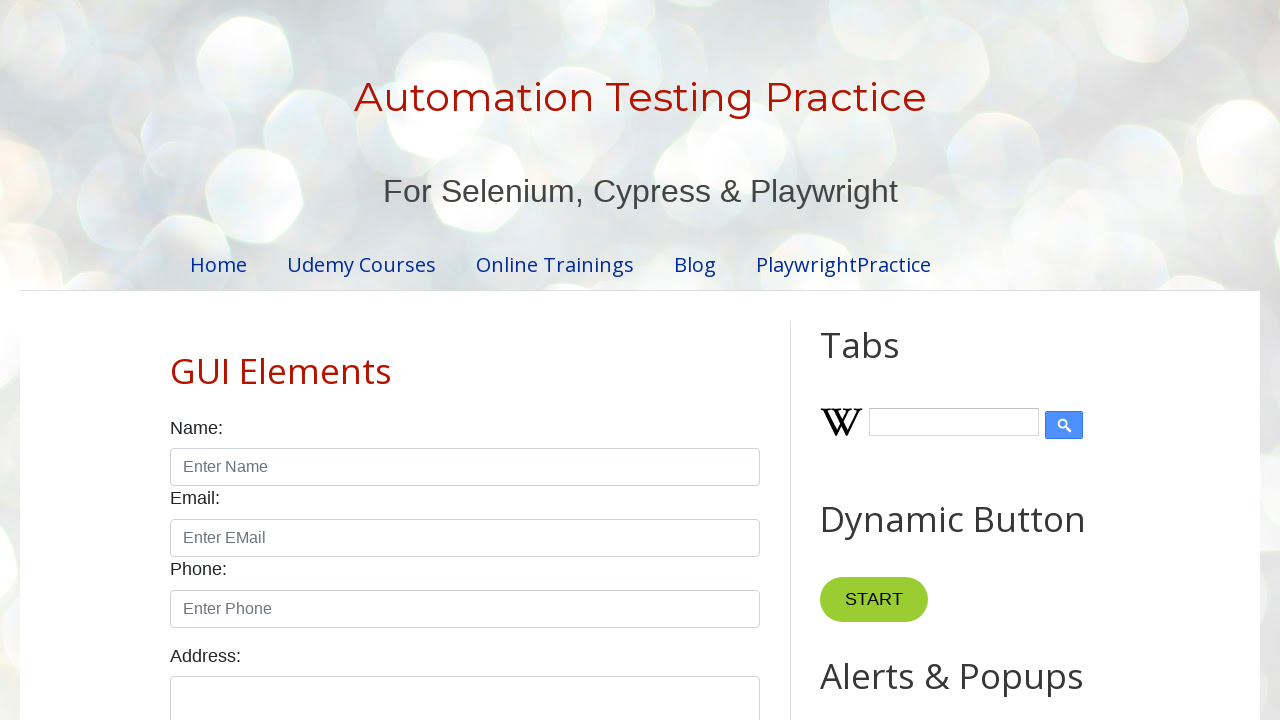

Checked the Sunday checkbox at (176, 360) on #sunday
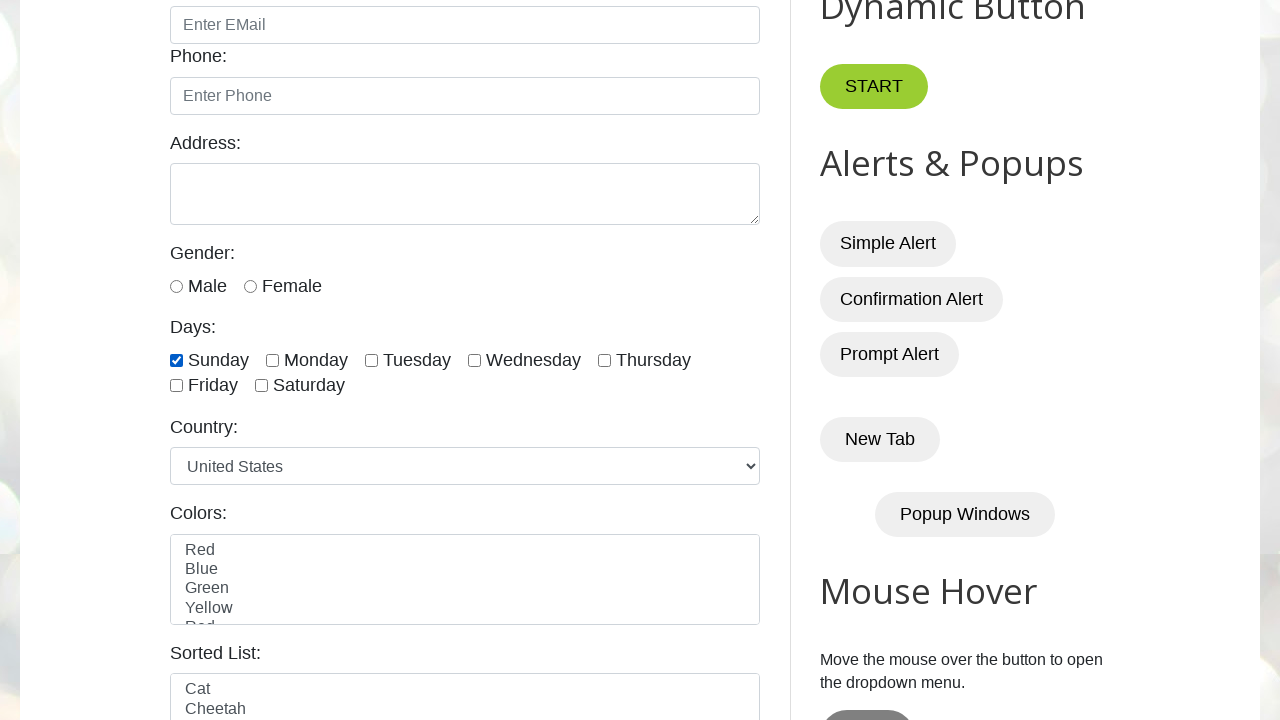

Verified that Sunday checkbox is checked
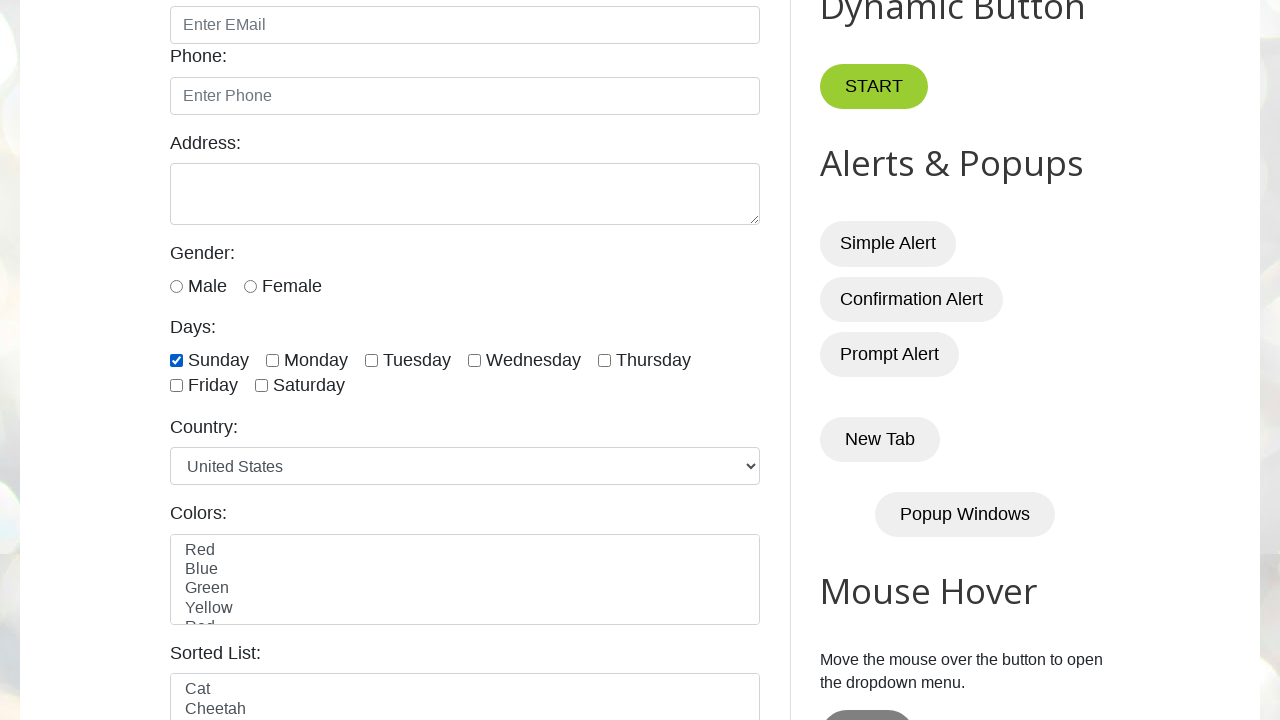

Unchecked the Sunday checkbox at (176, 360) on #sunday
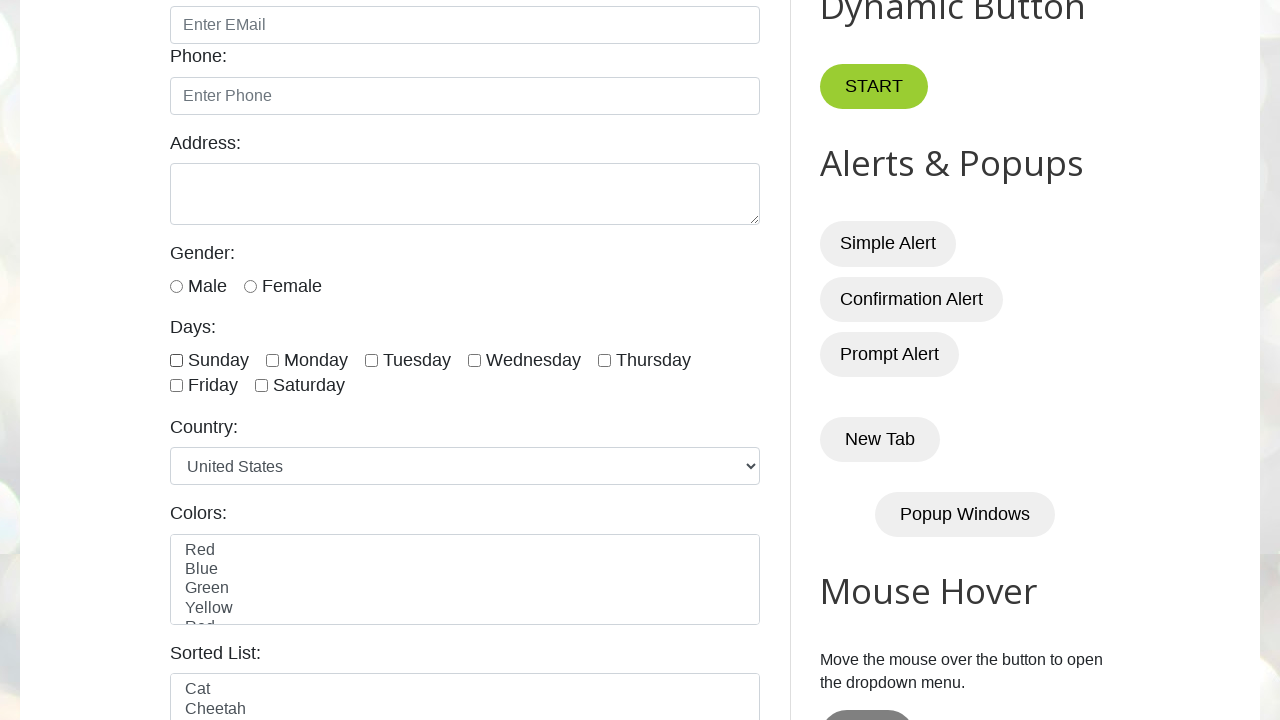

Verified that Sunday checkbox is unchecked
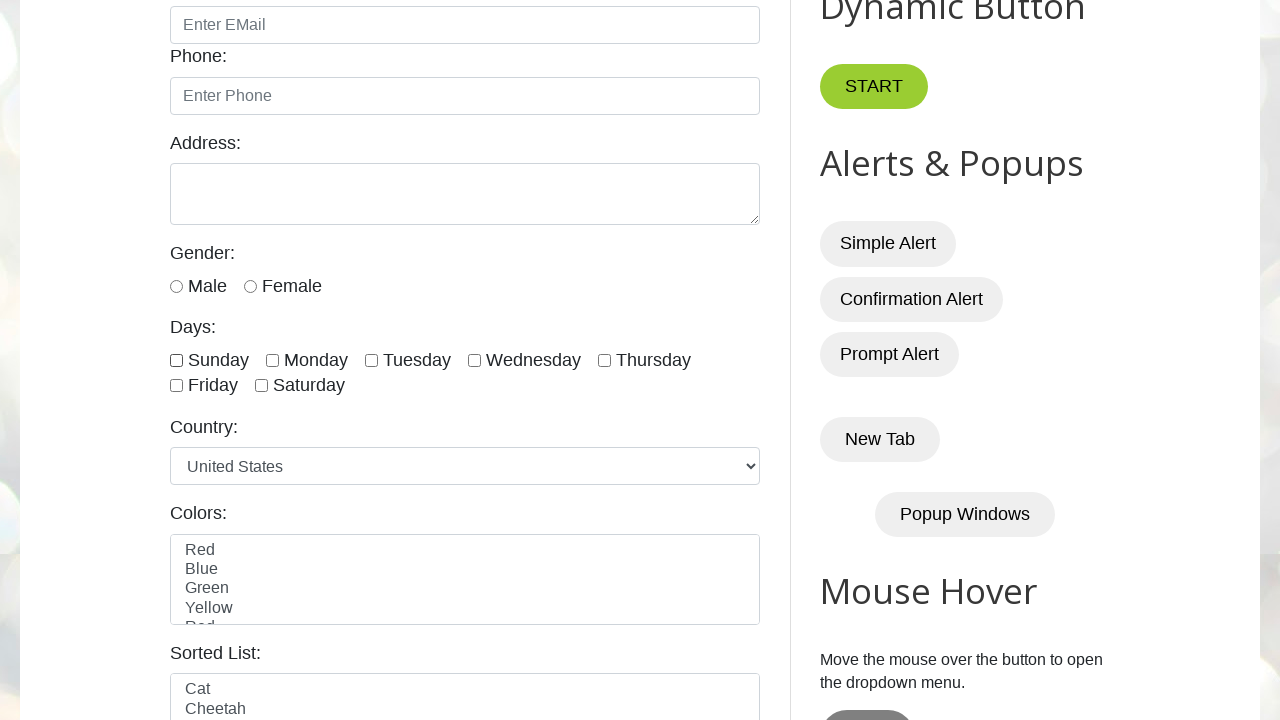

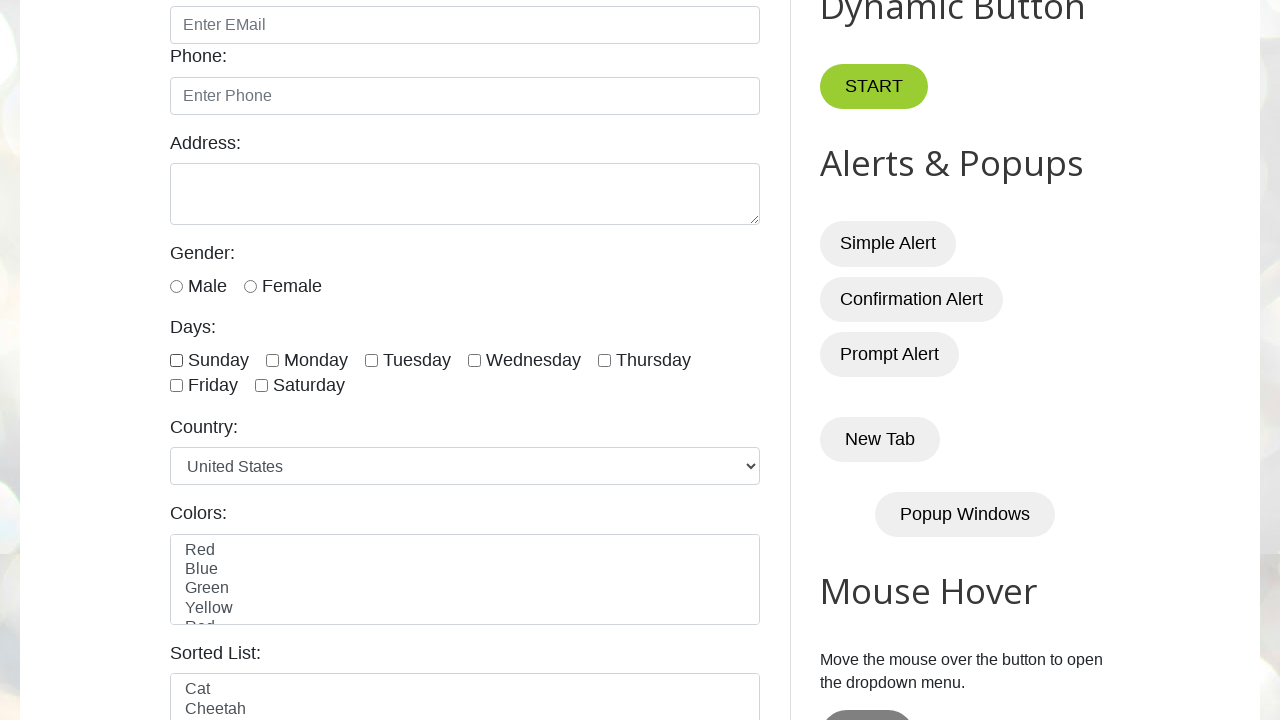